Tests the reset list functionality by clicking the reset button to restore the original list state

Starting URL: https://kristinek.github.io/site/tasks/list_of_people.html

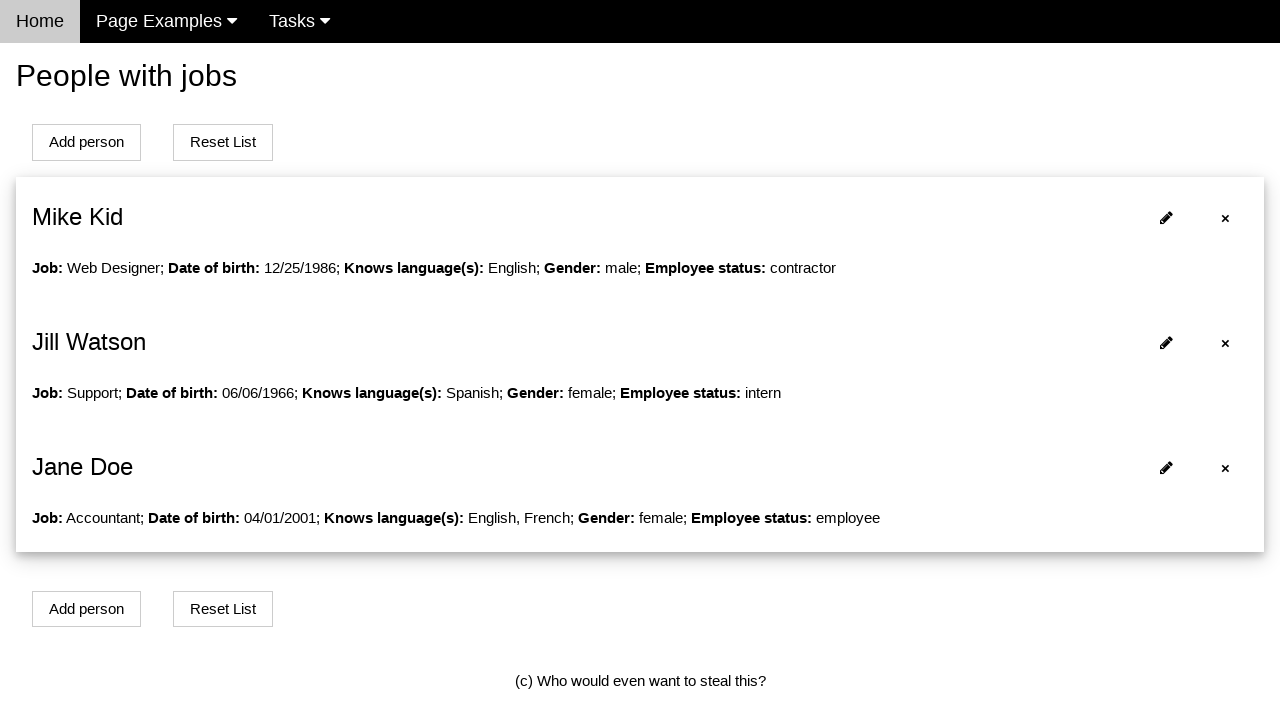

Clicked the reset button to restore the original list state at (223, 142) on xpath=//button[2]
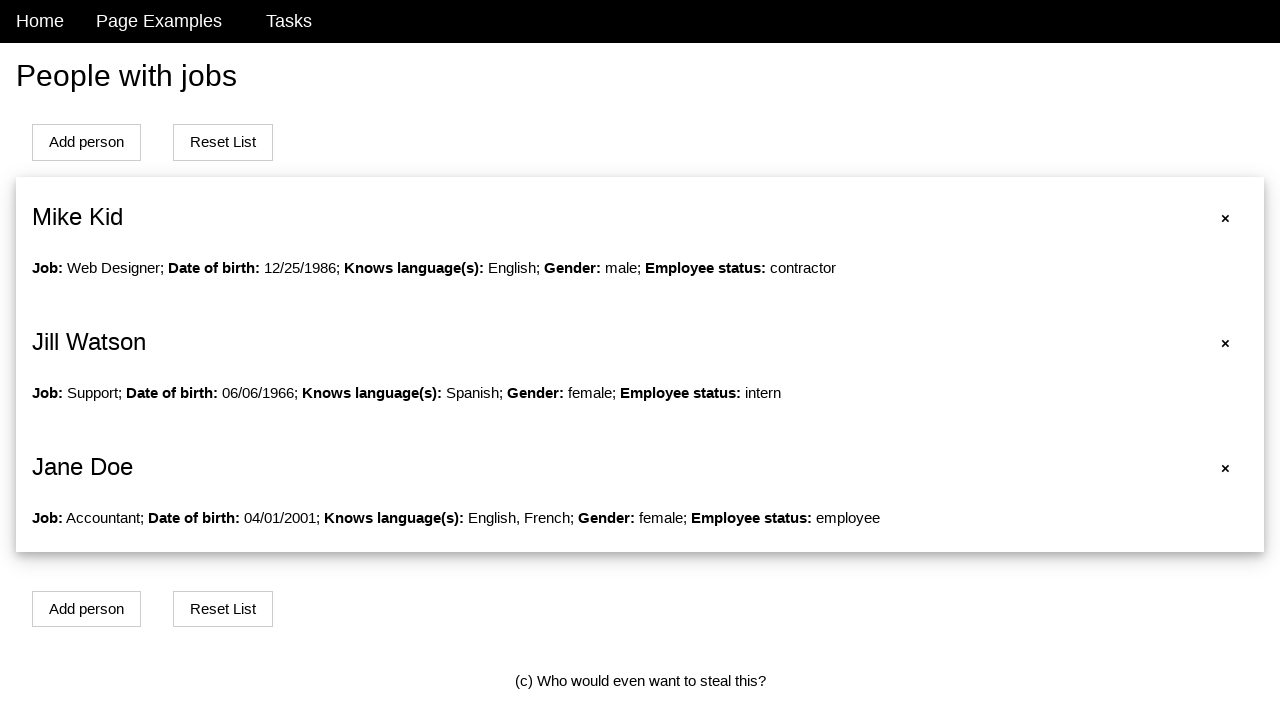

List reset and names are now visible
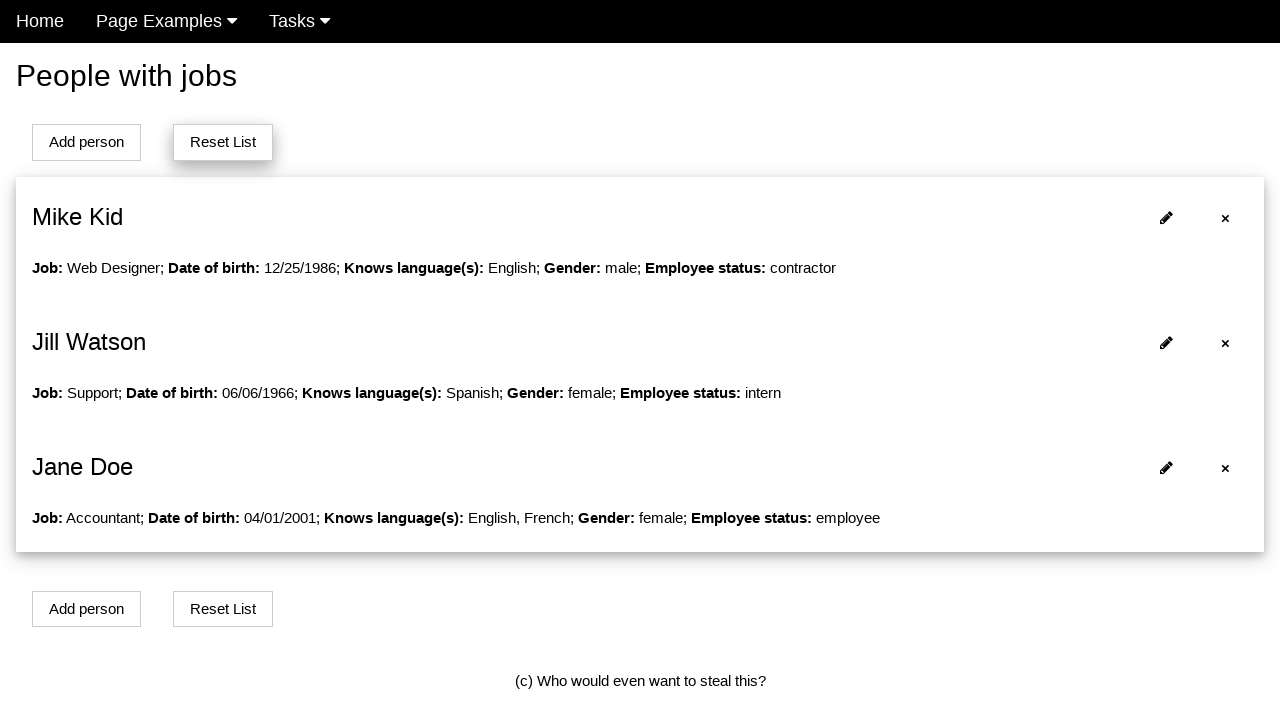

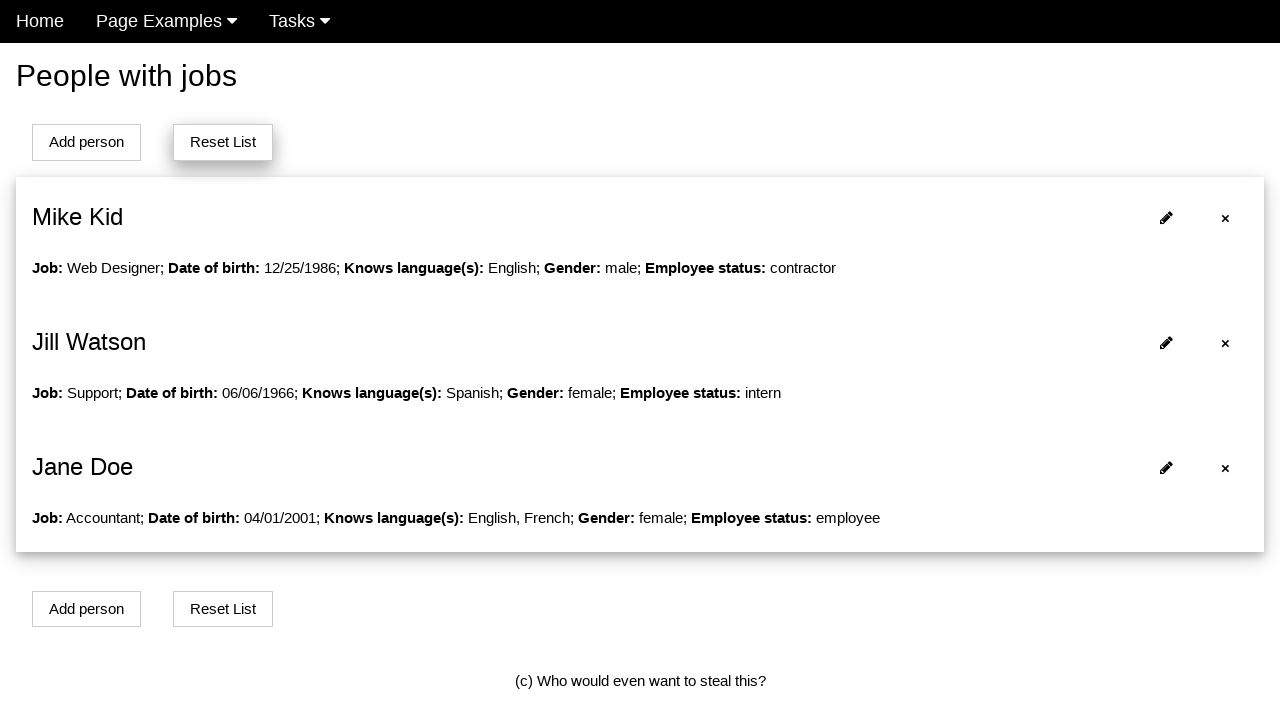